Tests that whitespace is trimmed from edited todo text

Starting URL: https://demo.playwright.dev/todomvc

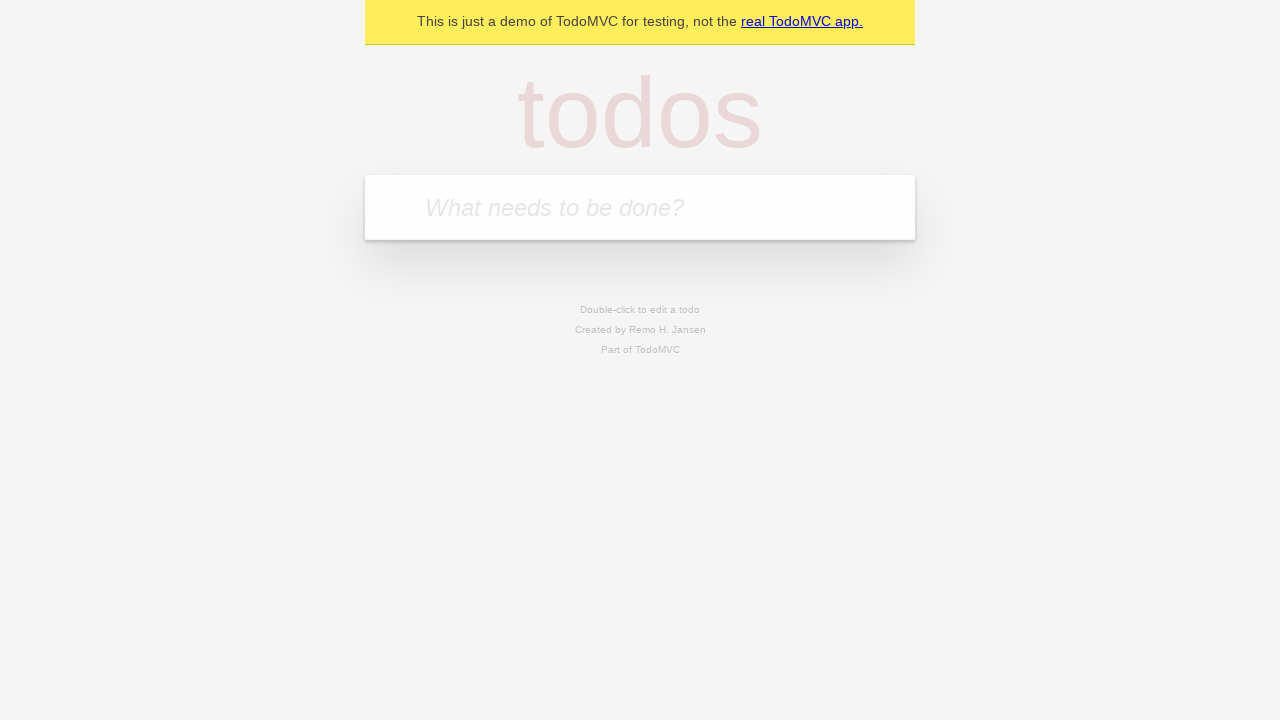

Filled todo input with 'buy some cheese' on internal:attr=[placeholder="What needs to be done?"i]
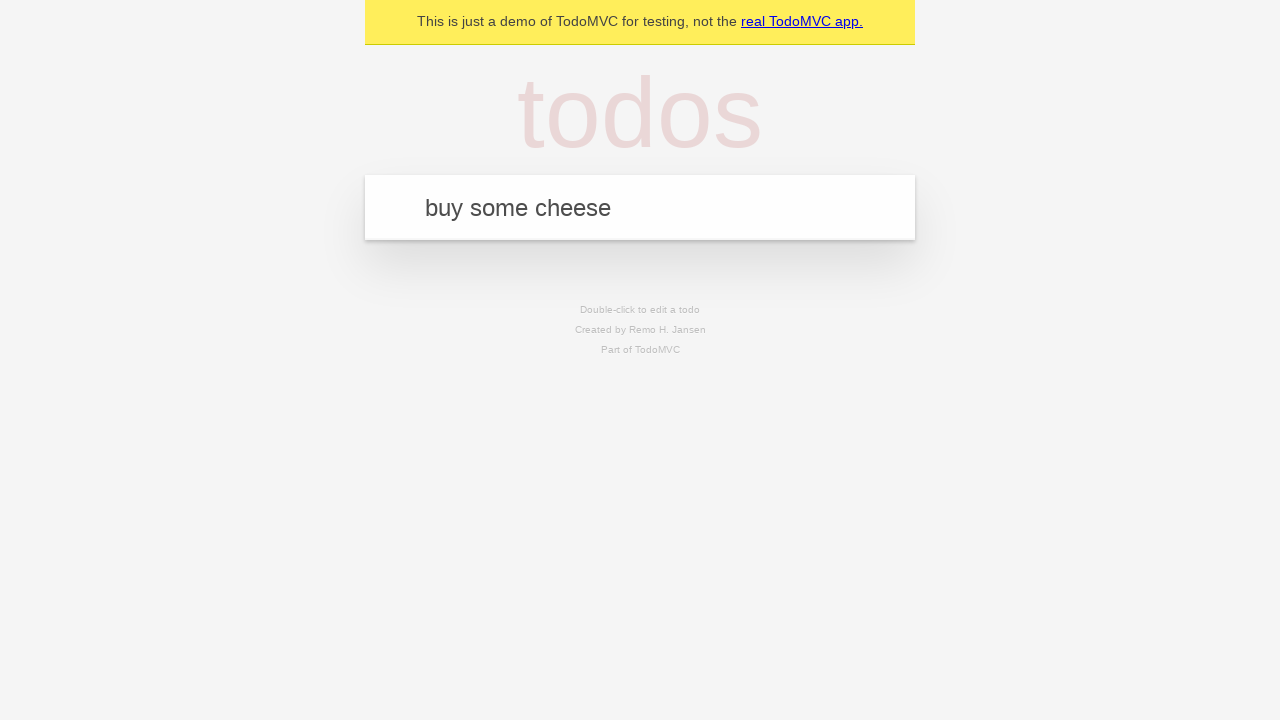

Pressed Enter to create first todo on internal:attr=[placeholder="What needs to be done?"i]
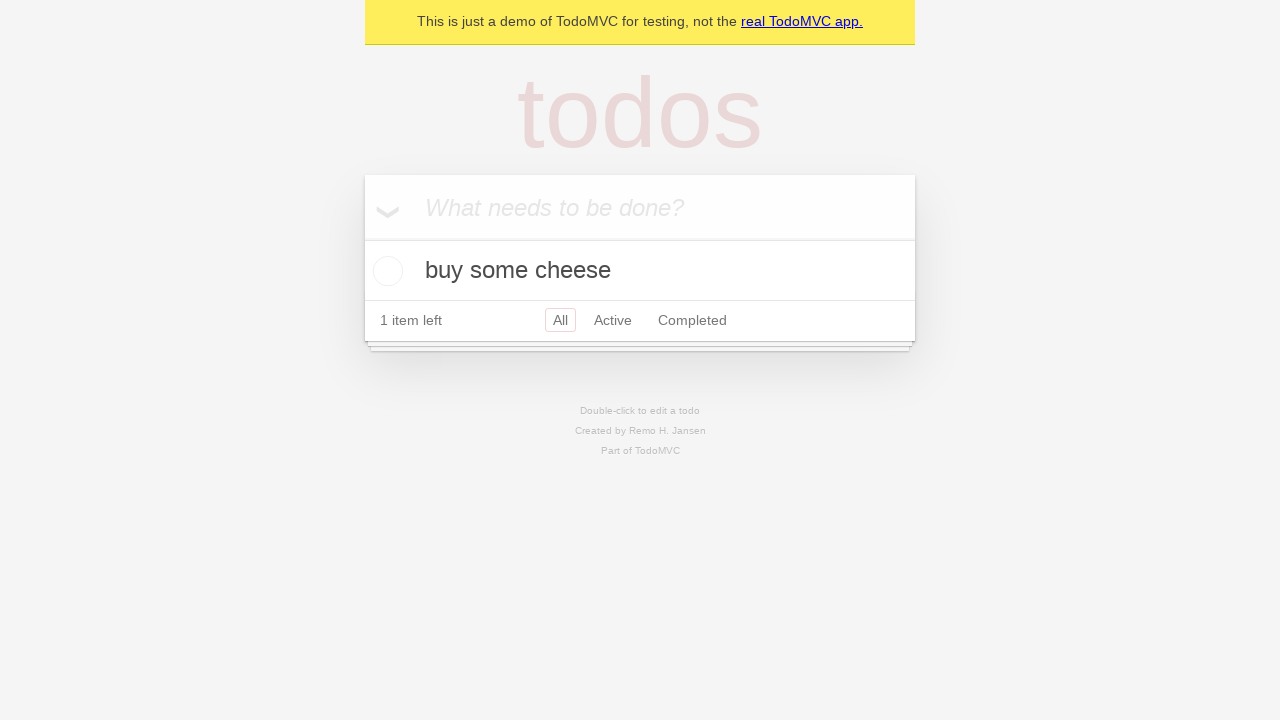

Filled todo input with 'feed the cat' on internal:attr=[placeholder="What needs to be done?"i]
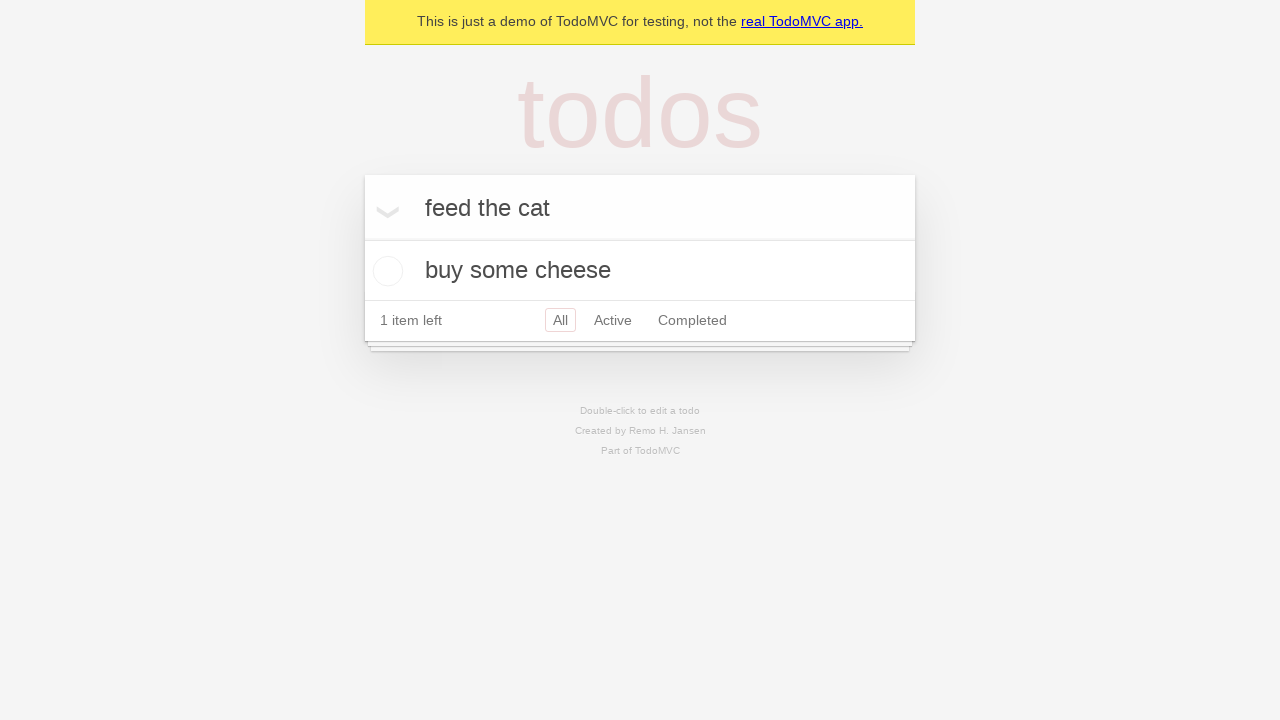

Pressed Enter to create second todo on internal:attr=[placeholder="What needs to be done?"i]
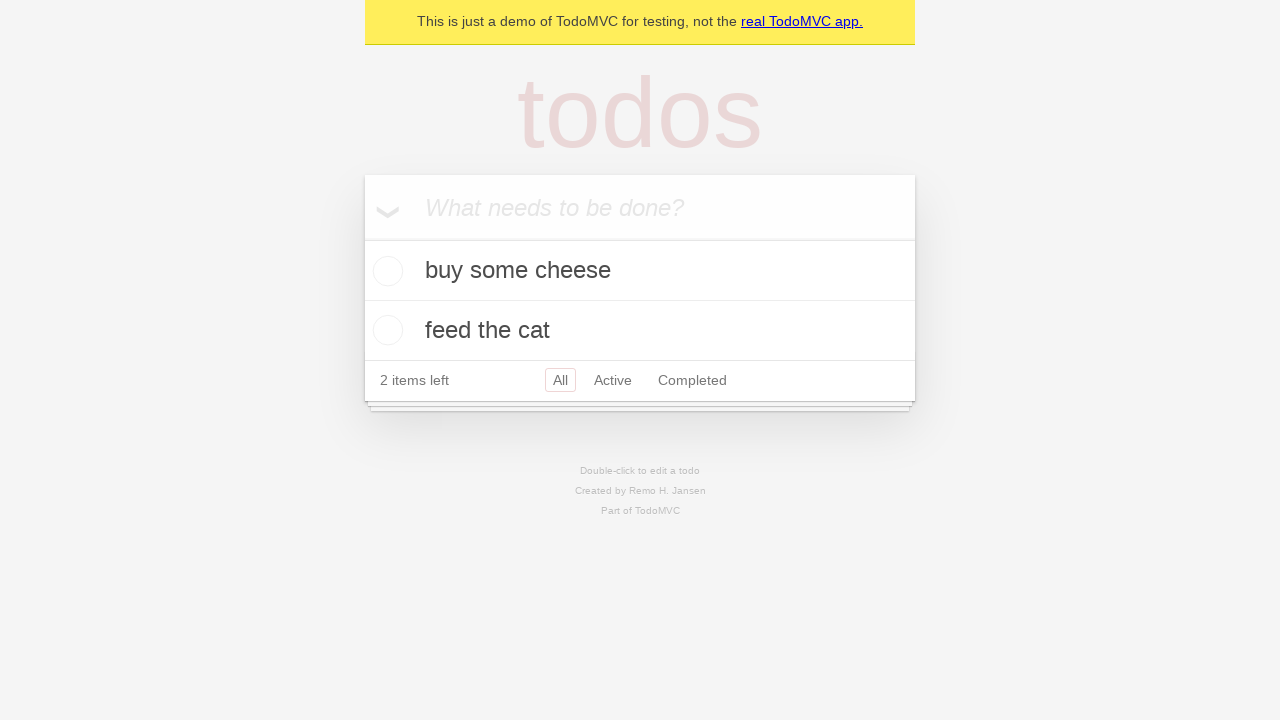

Filled todo input with 'book a doctors appointment' on internal:attr=[placeholder="What needs to be done?"i]
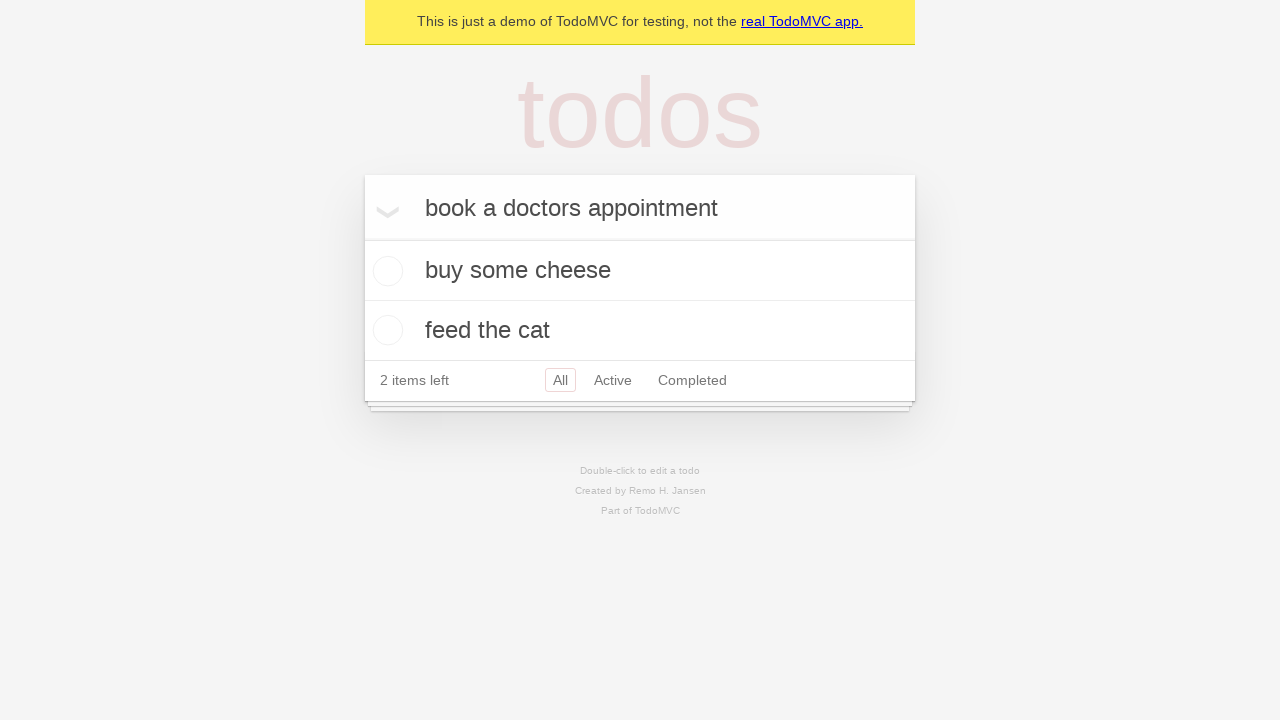

Pressed Enter to create third todo on internal:attr=[placeholder="What needs to be done?"i]
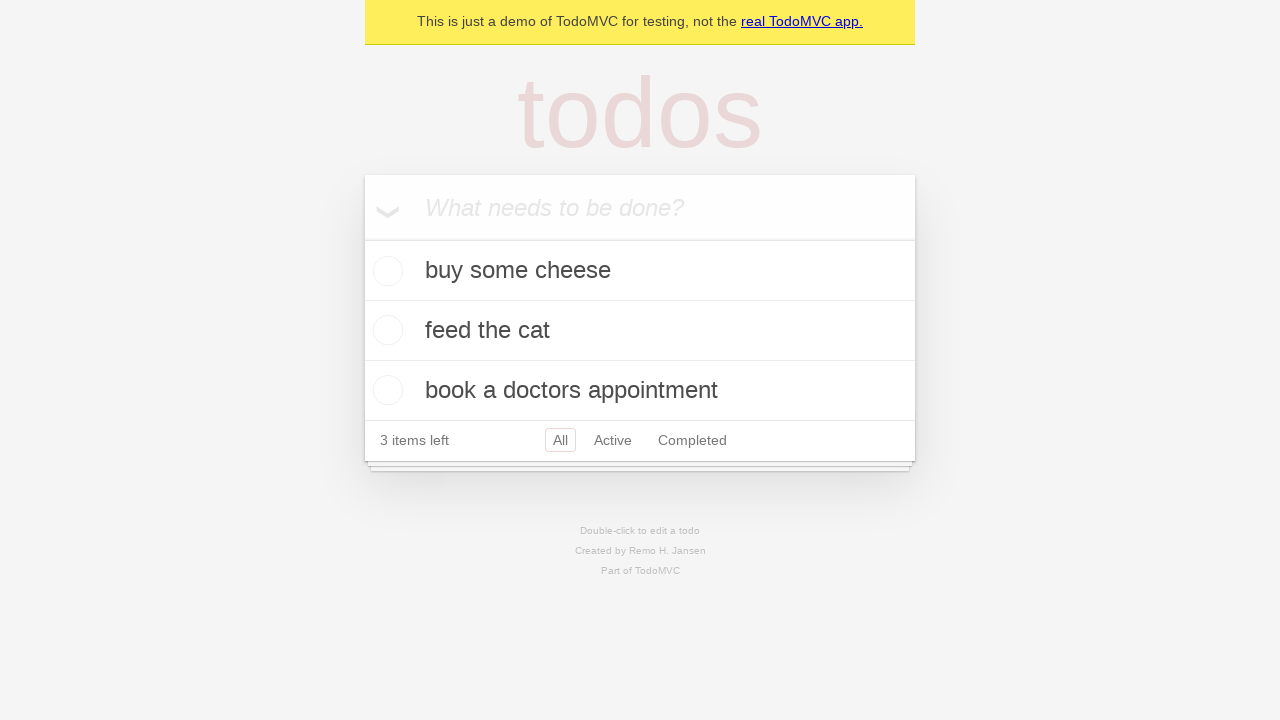

Double-clicked second todo item to enter edit mode at (640, 331) on internal:testid=[data-testid="todo-item"s] >> nth=1
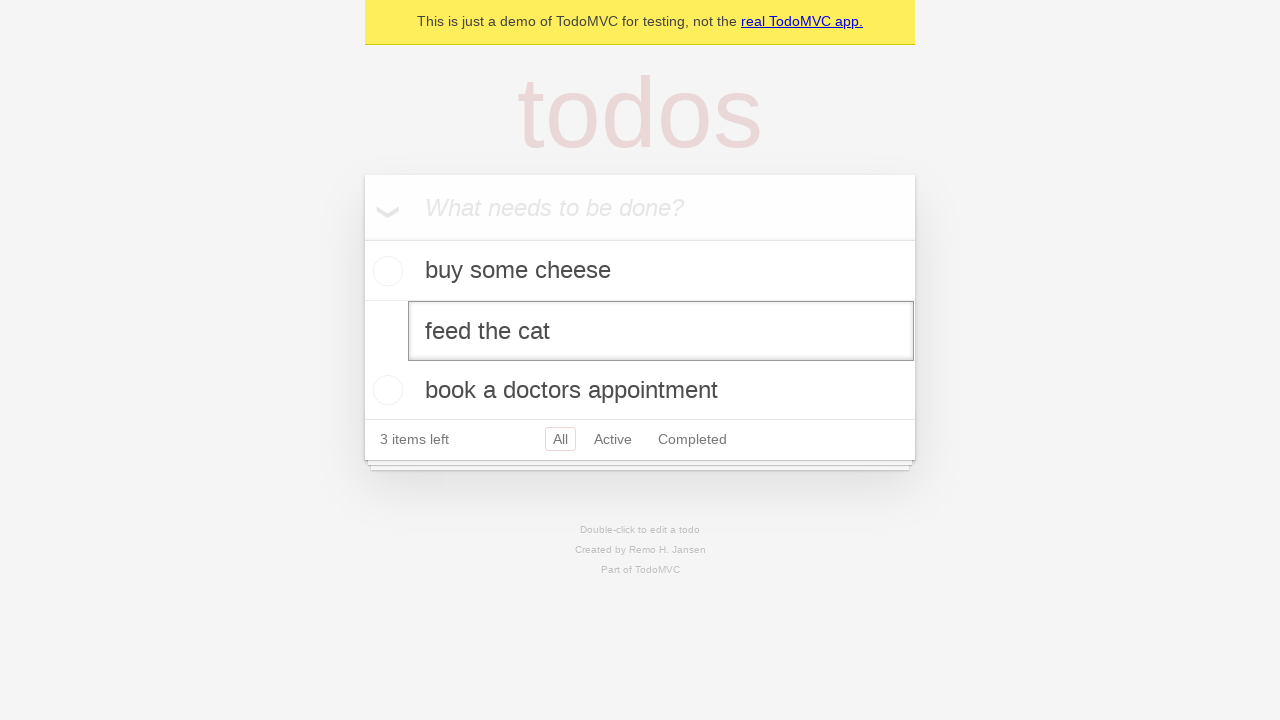

Filled edit field with whitespace-padded text '    buy some sausages    ' on internal:testid=[data-testid="todo-item"s] >> nth=1 >> internal:role=textbox[nam
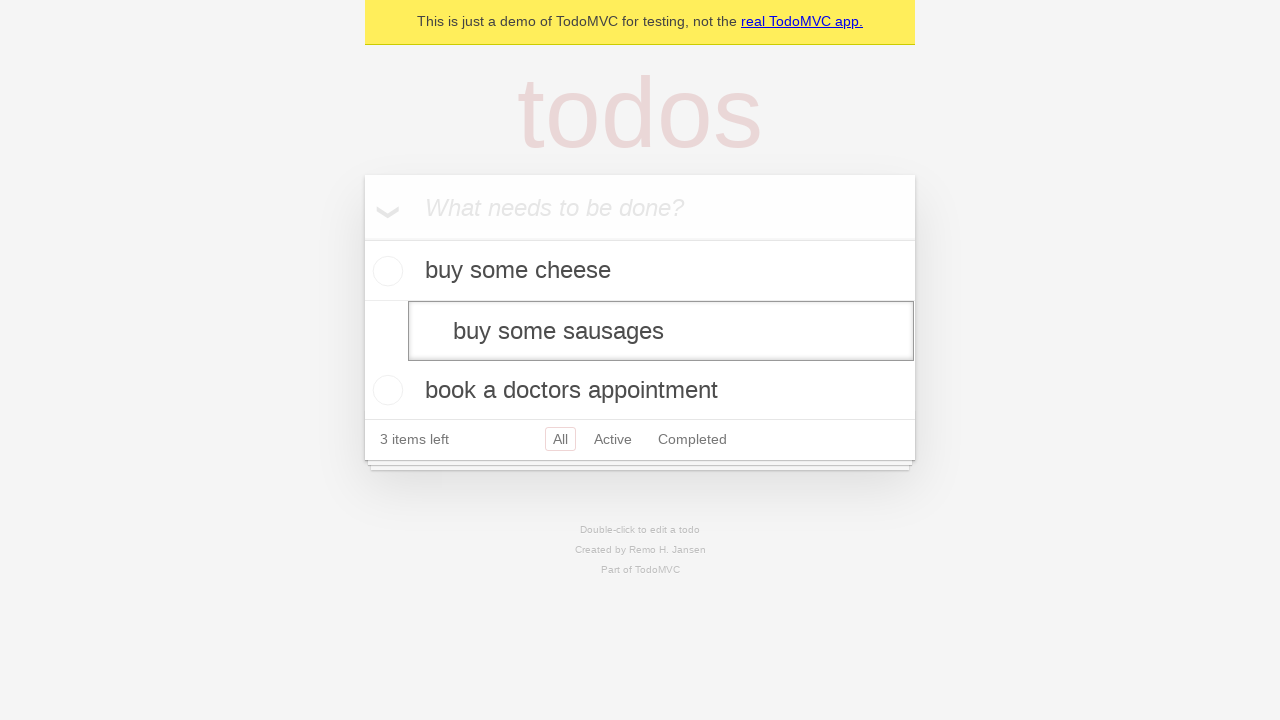

Pressed Enter to submit edited todo with trimmed text on internal:testid=[data-testid="todo-item"s] >> nth=1 >> internal:role=textbox[nam
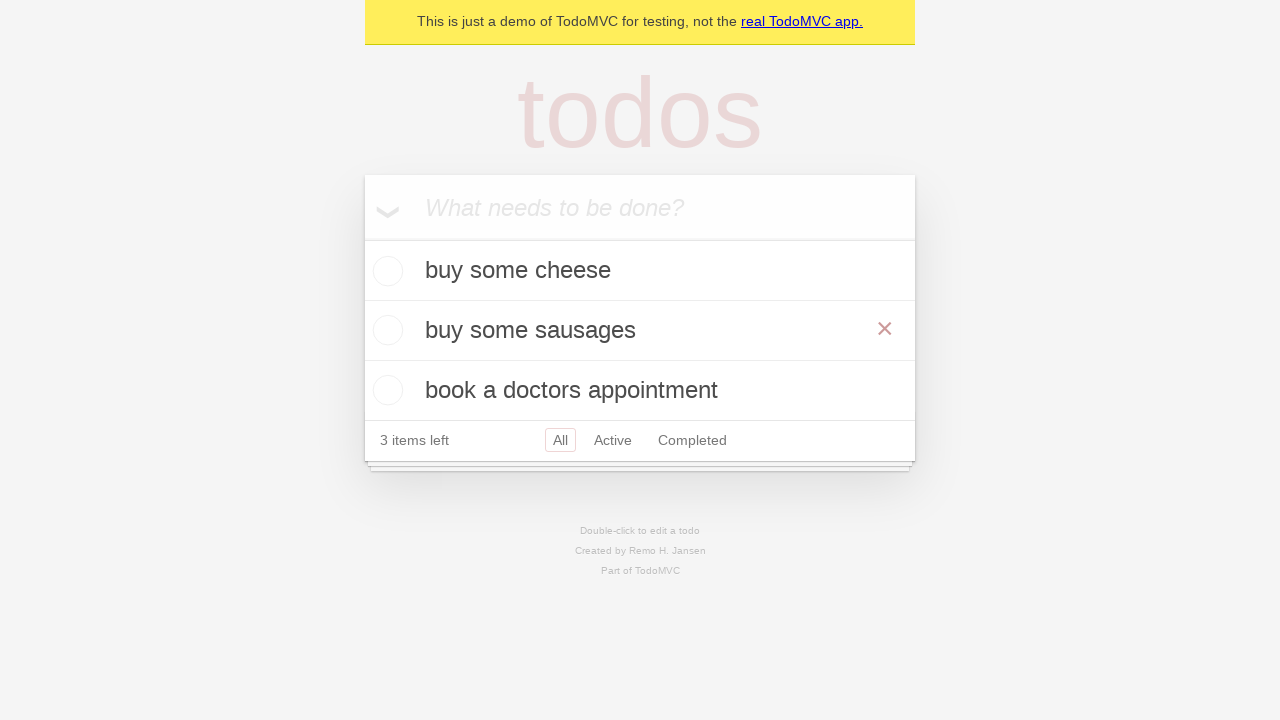

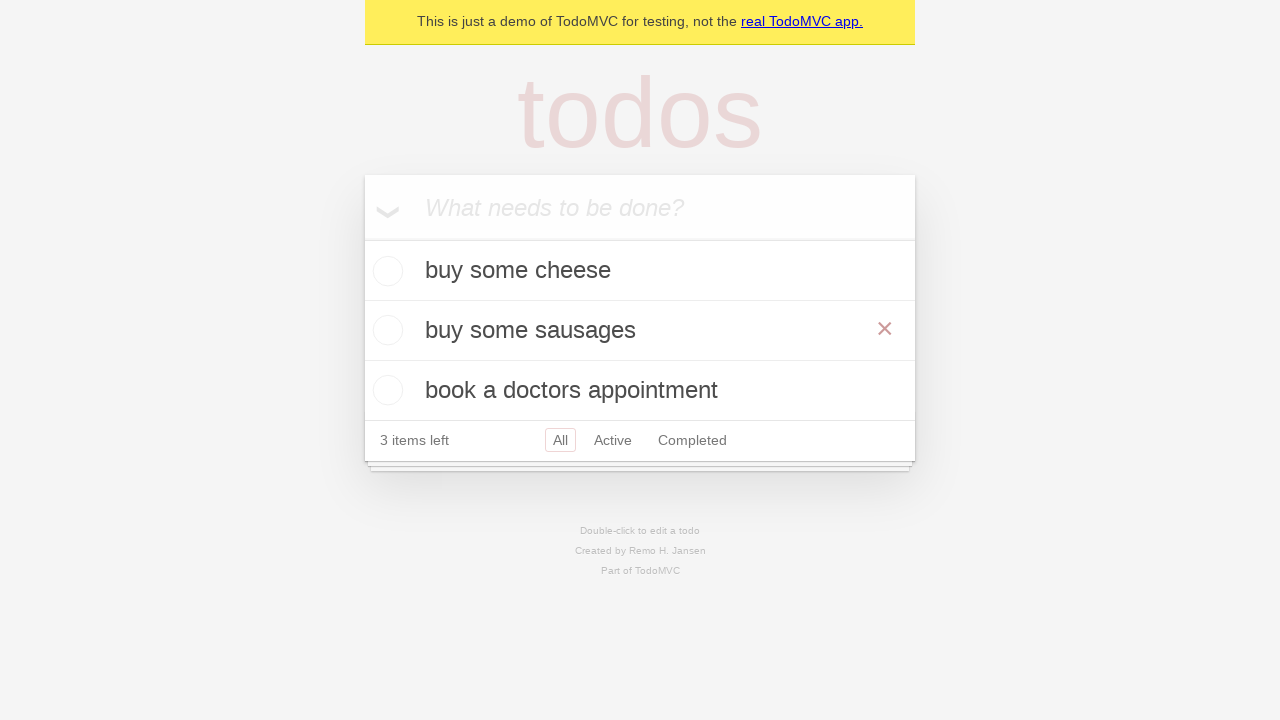